Tests opening a small modal dialog and closing it, then verifying the large modal button is displayed

Starting URL: https://demoqa.com/modal-dialogs

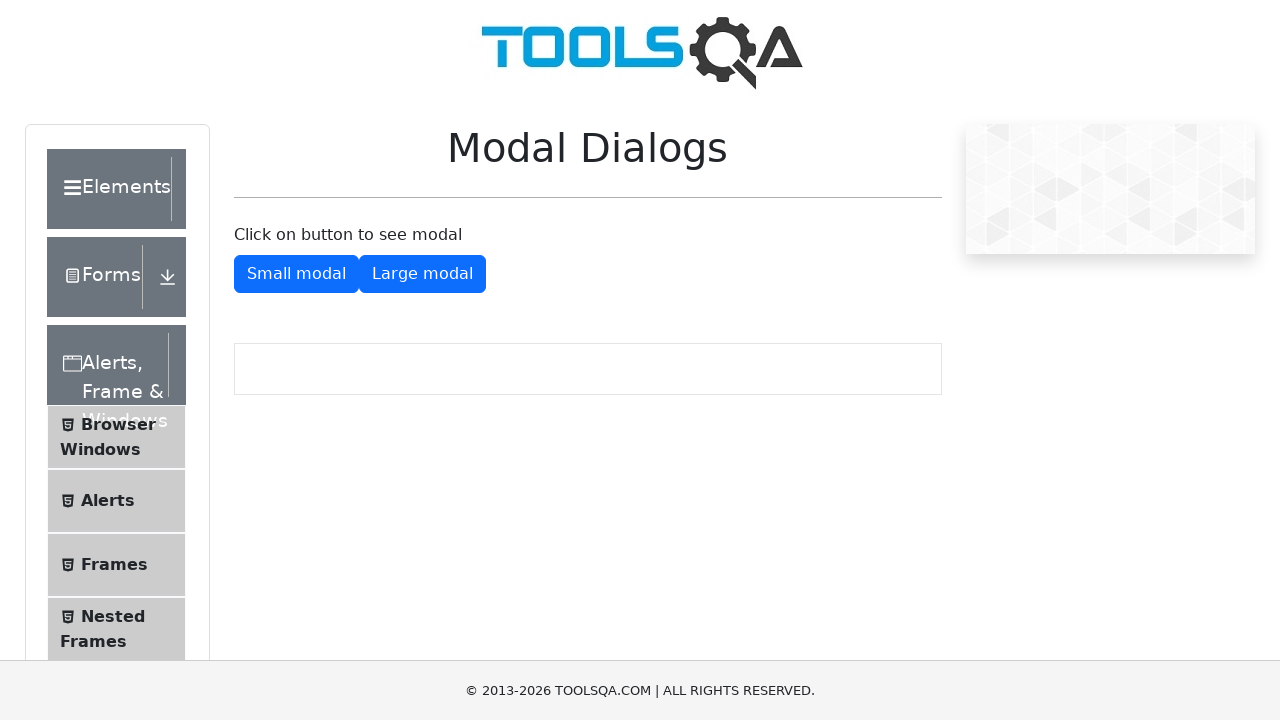

Clicked button to show small modal dialog at (296, 274) on #showSmallModal
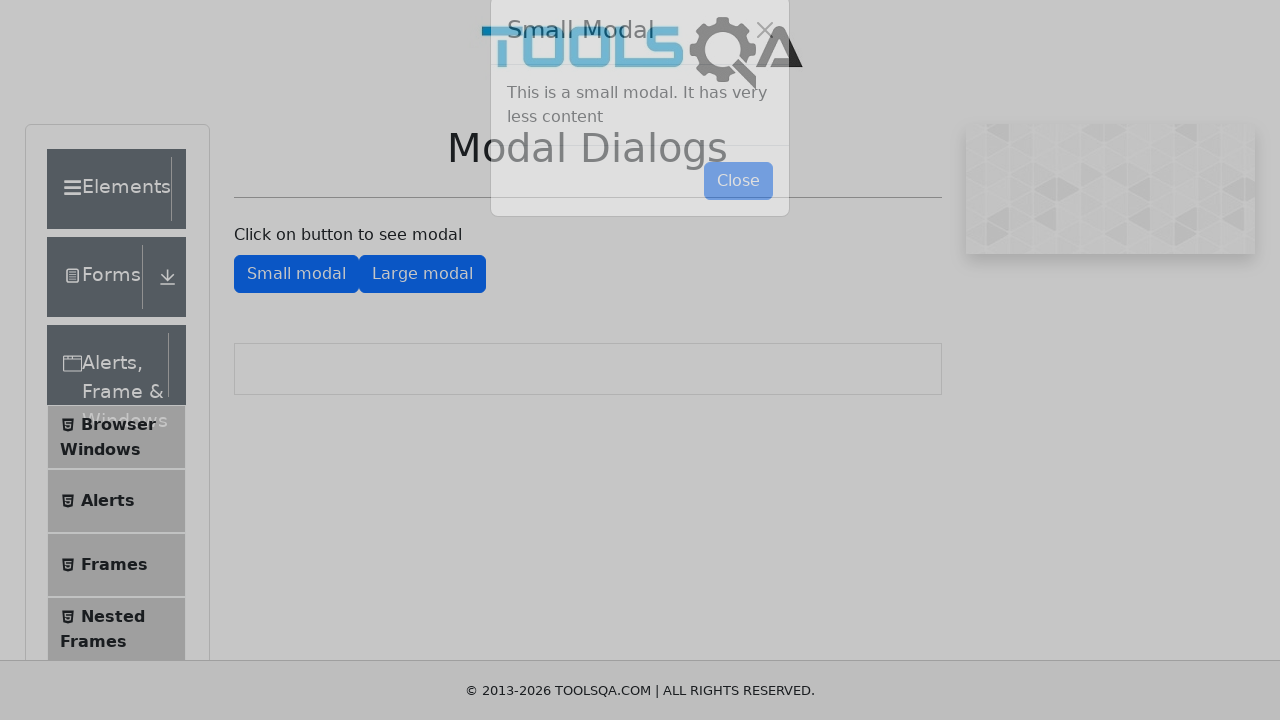

Clicked button to close small modal dialog at (738, 214) on #closeSmallModal
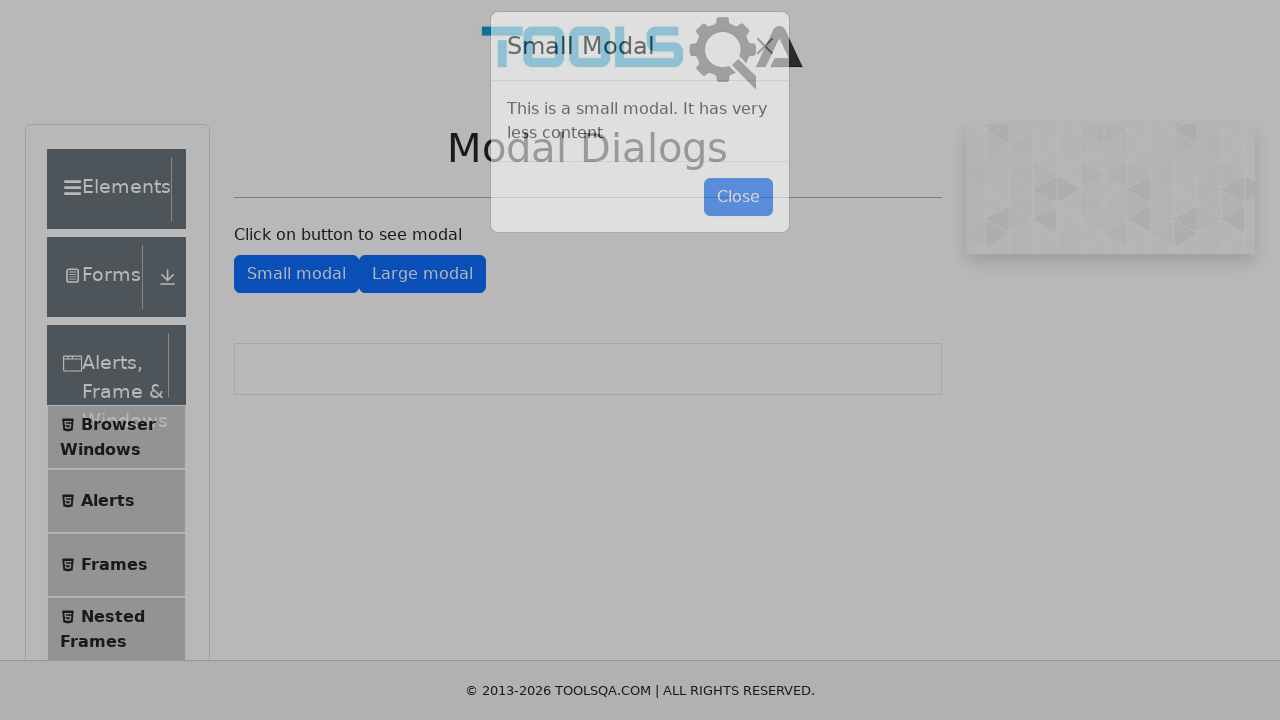

Verified large modal button is visible
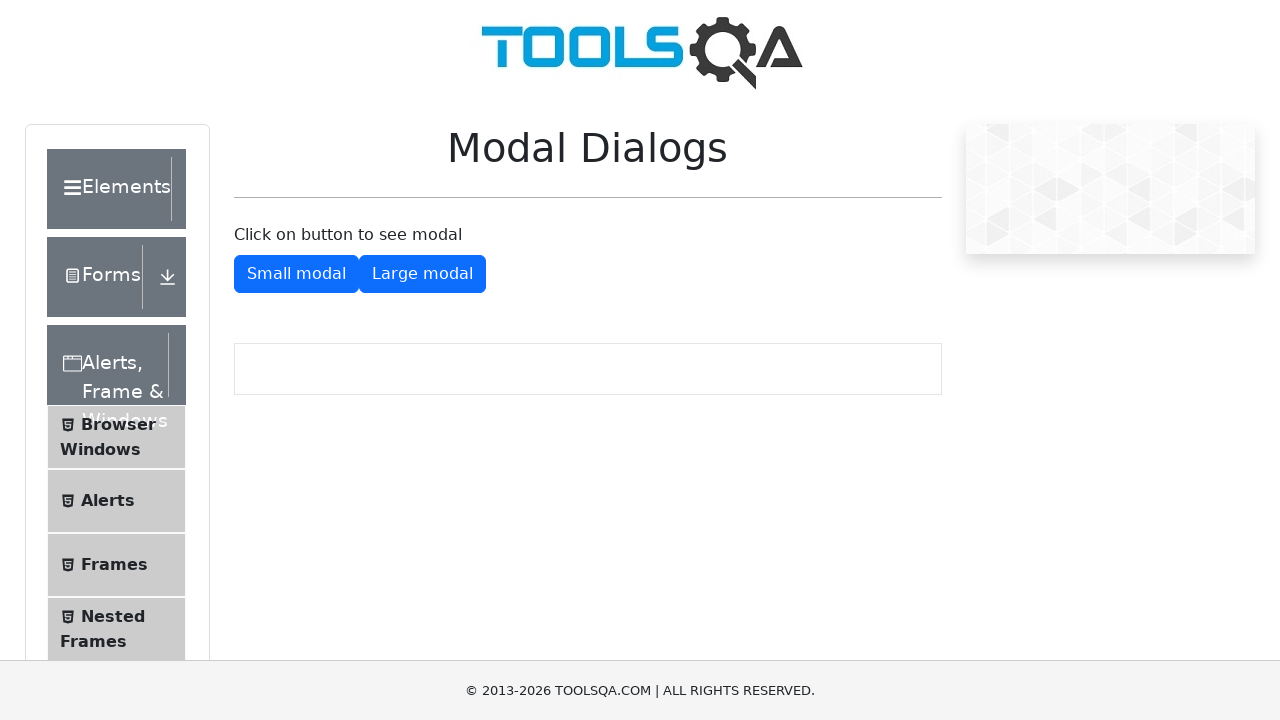

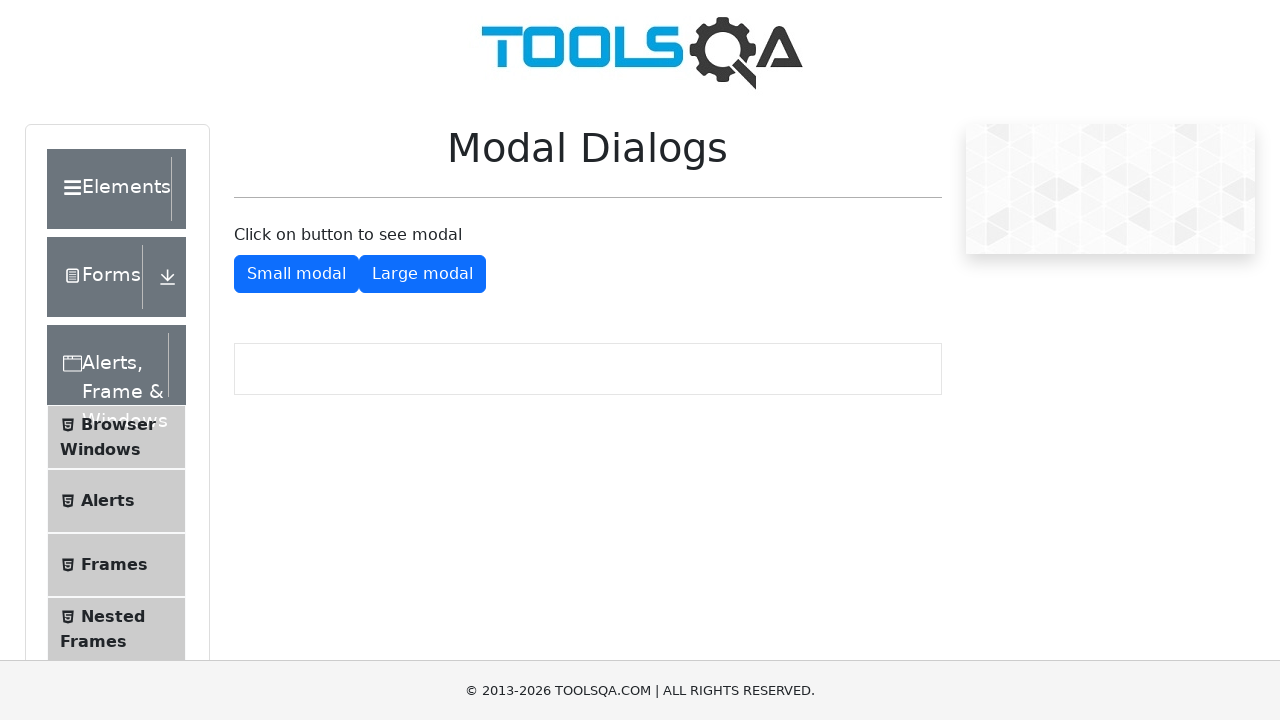